Tests click and hold functionality to select multiple consecutive items by dragging from first to fourth element

Starting URL: https://automationfc.github.io/jquery-selectable/

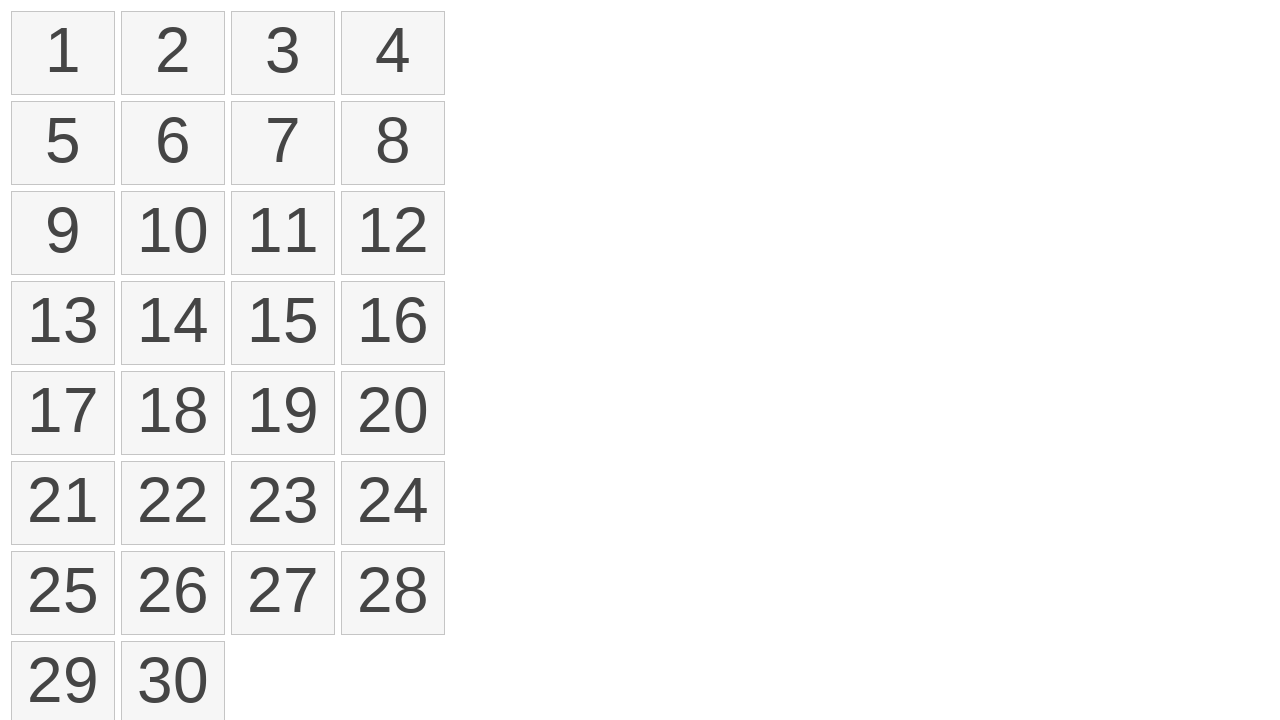

Located first item in selectable list
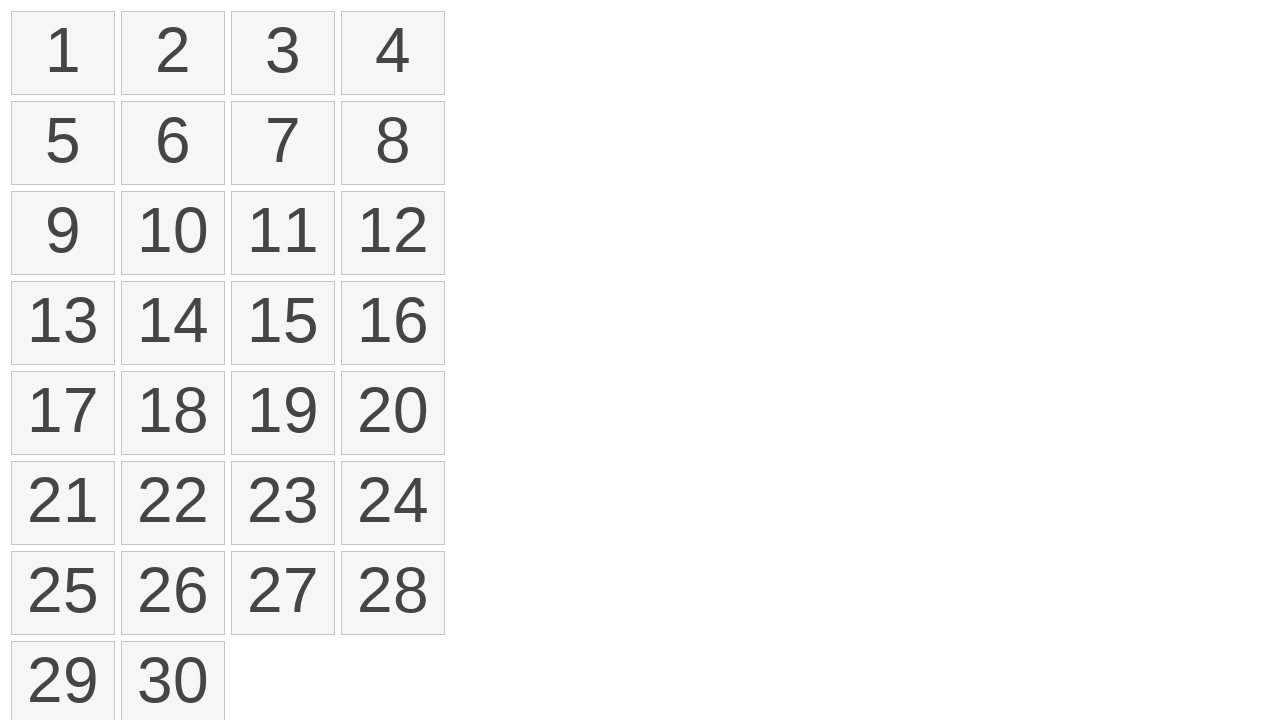

Located fourth item in selectable list
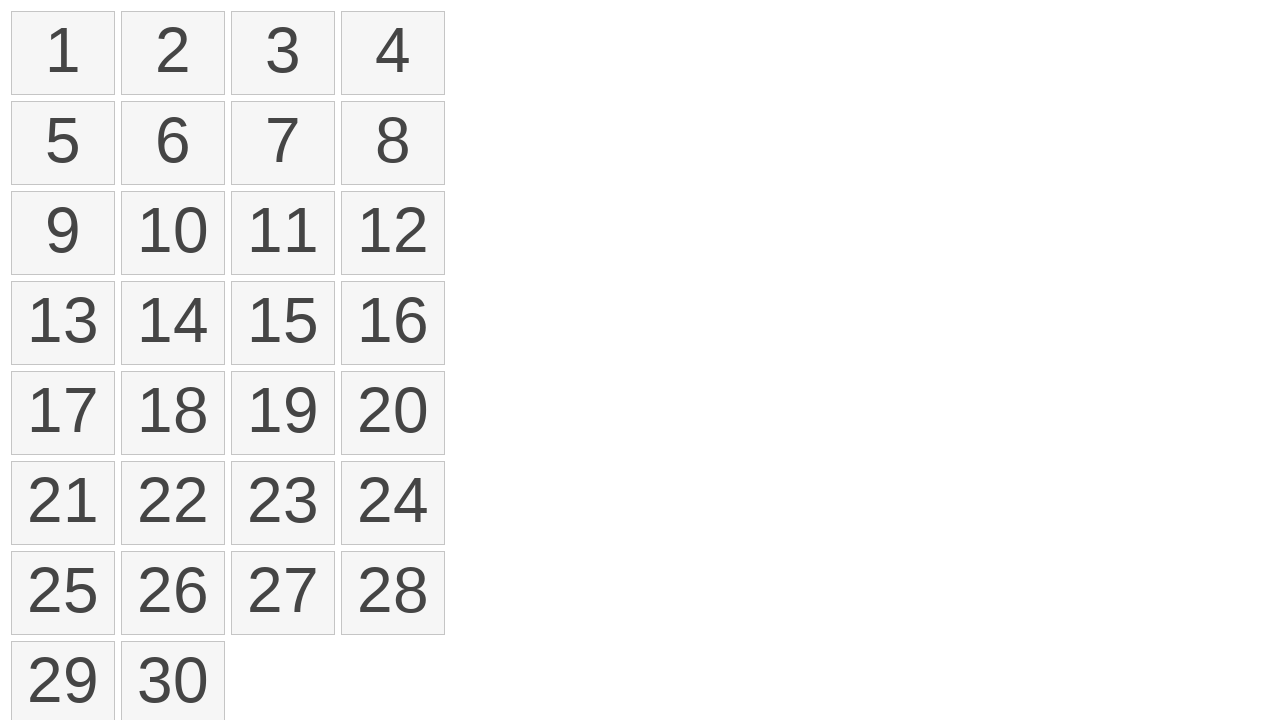

Got bounding box of first item
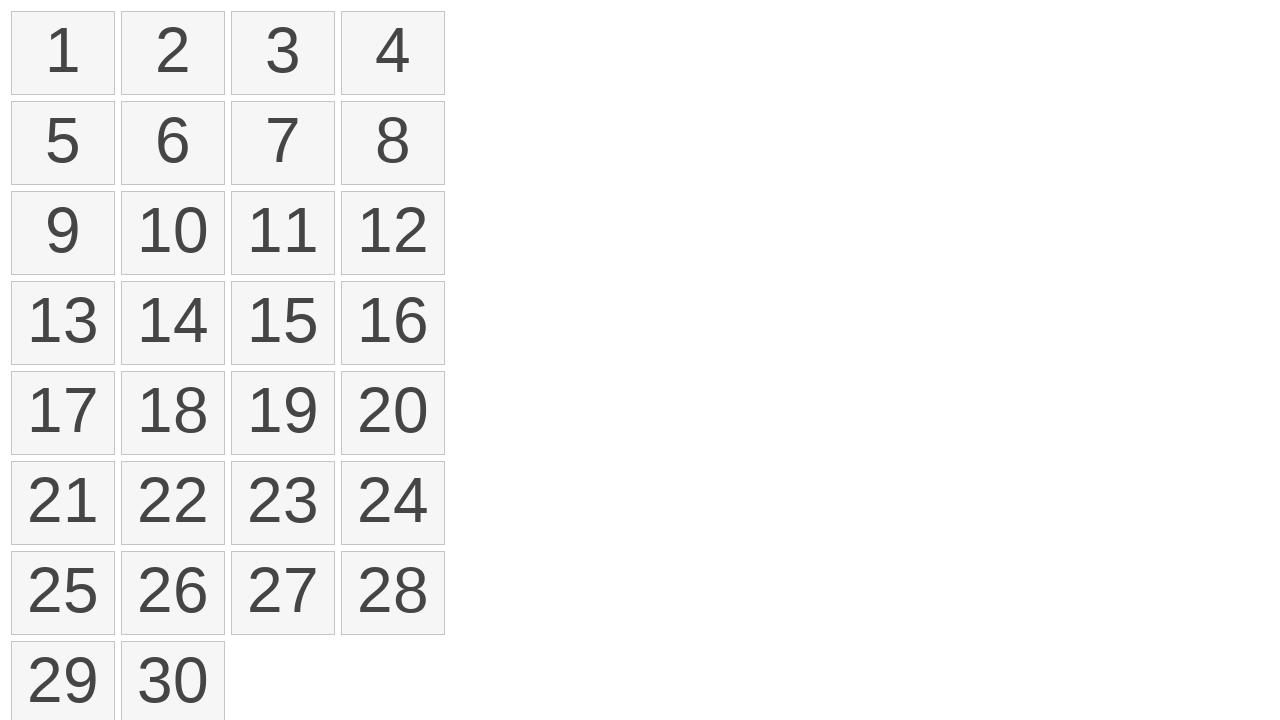

Got bounding box of fourth item
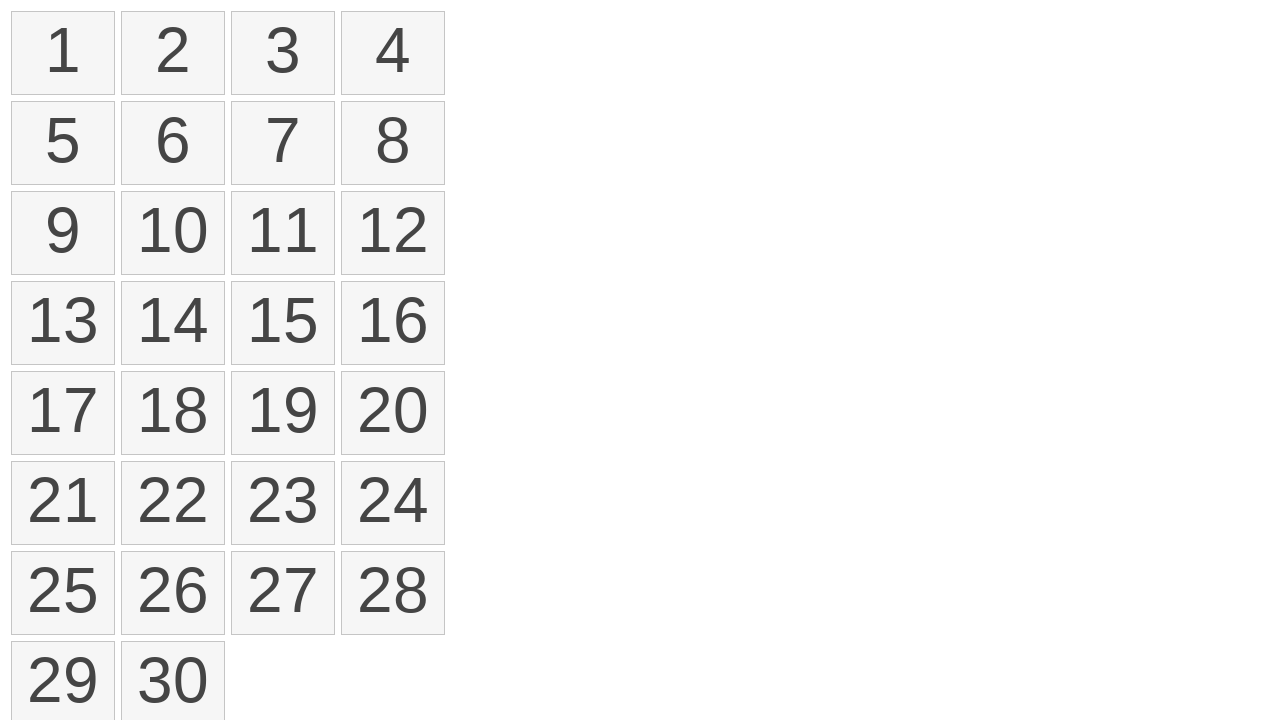

Moved mouse to center of first item at (63, 53)
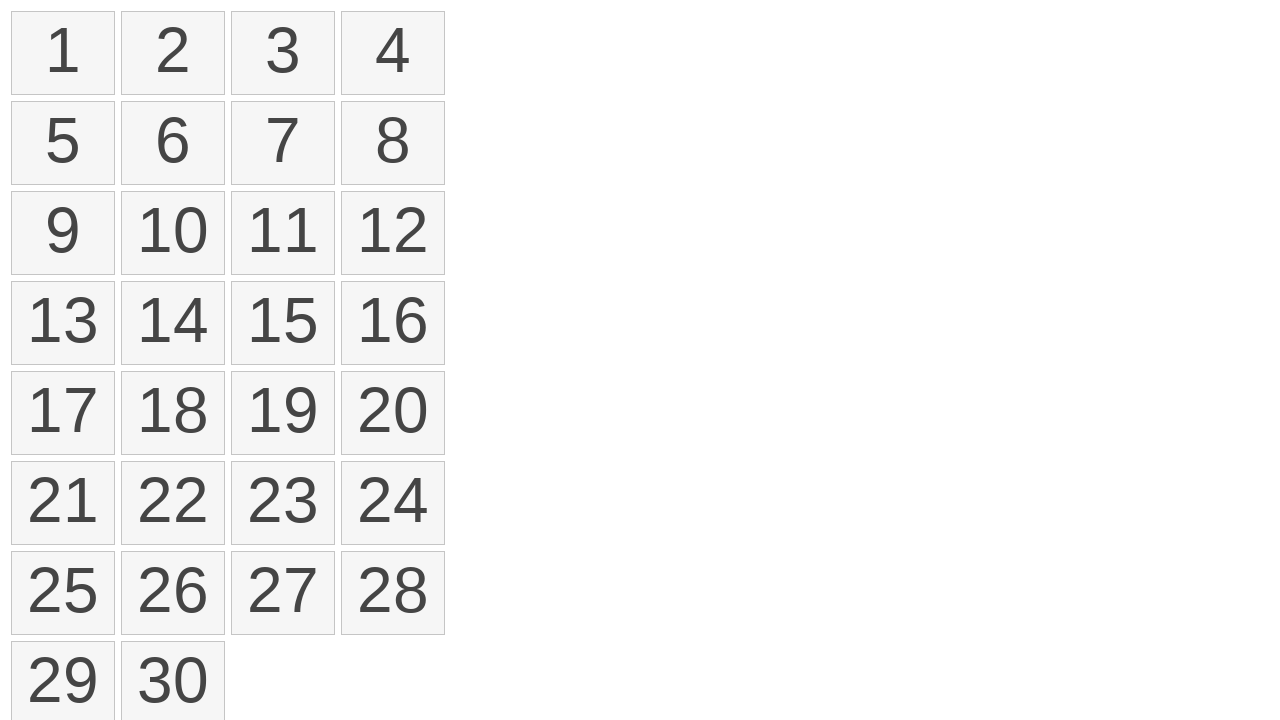

Pressed mouse button down on first item at (63, 53)
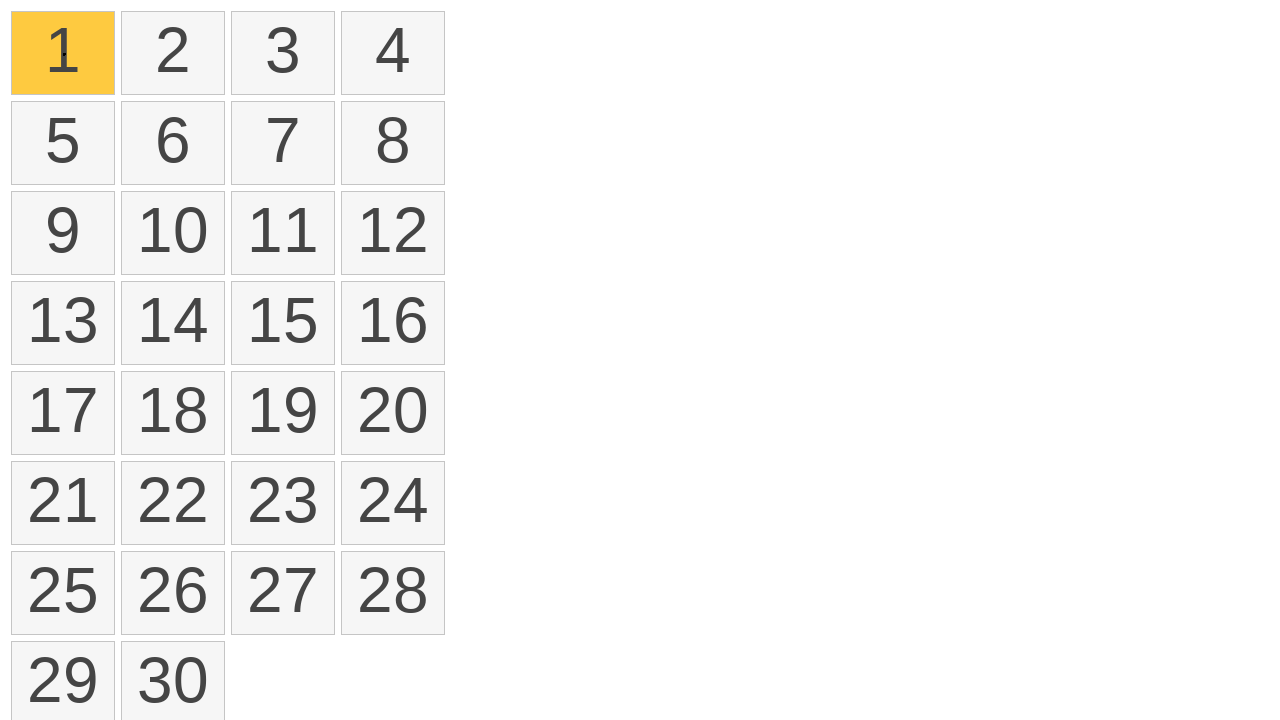

Dragged mouse to center of fourth item while holding button at (393, 53)
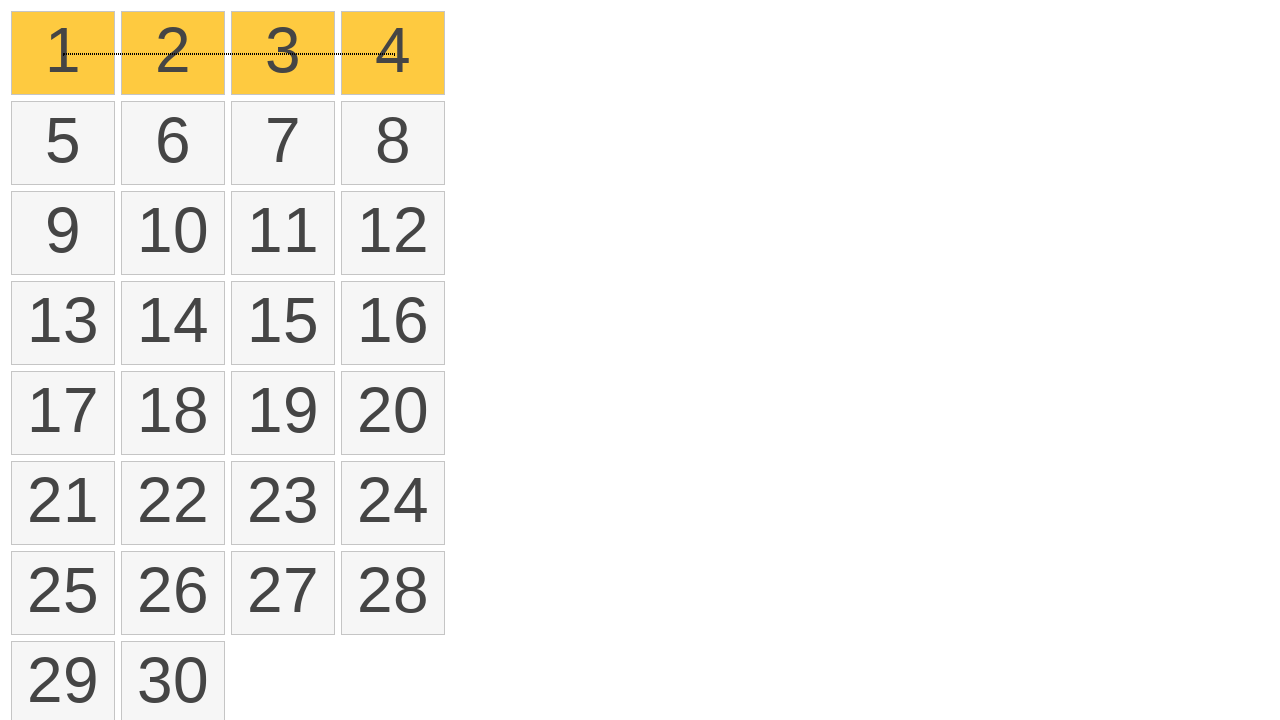

Released mouse button to complete drag selection from first to fourth item at (393, 53)
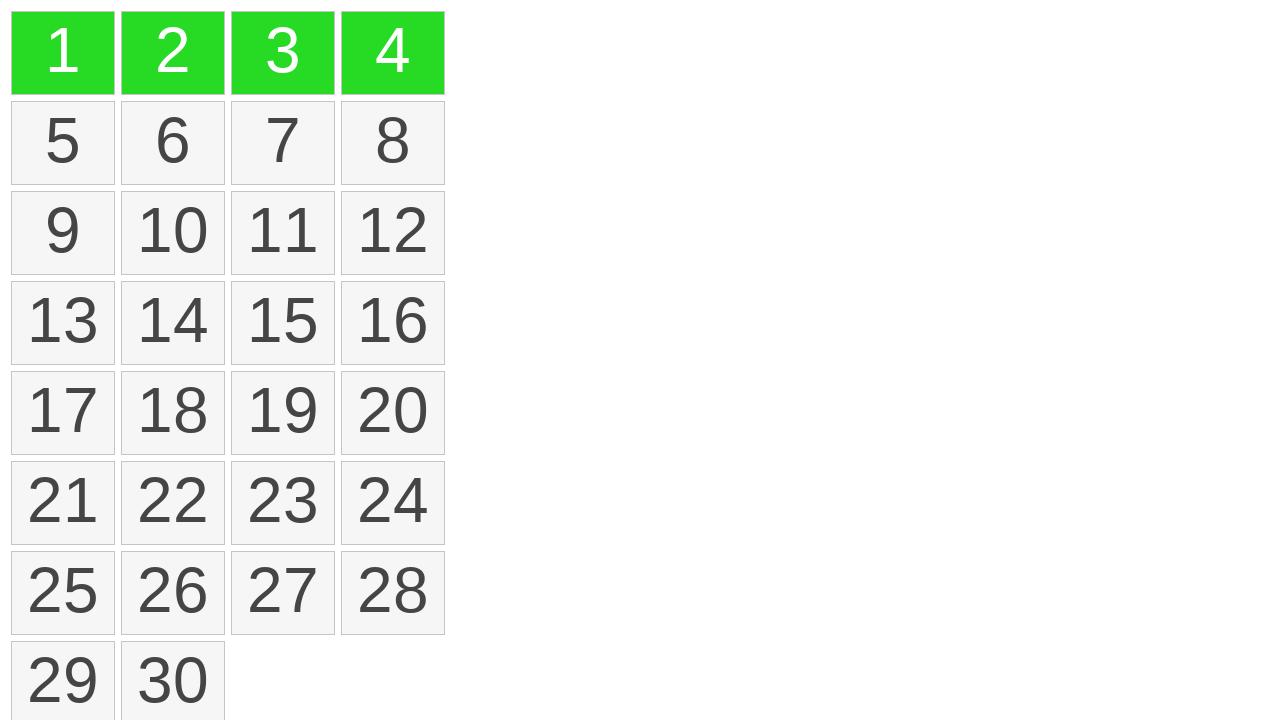

Located all selected items with ui-selected class
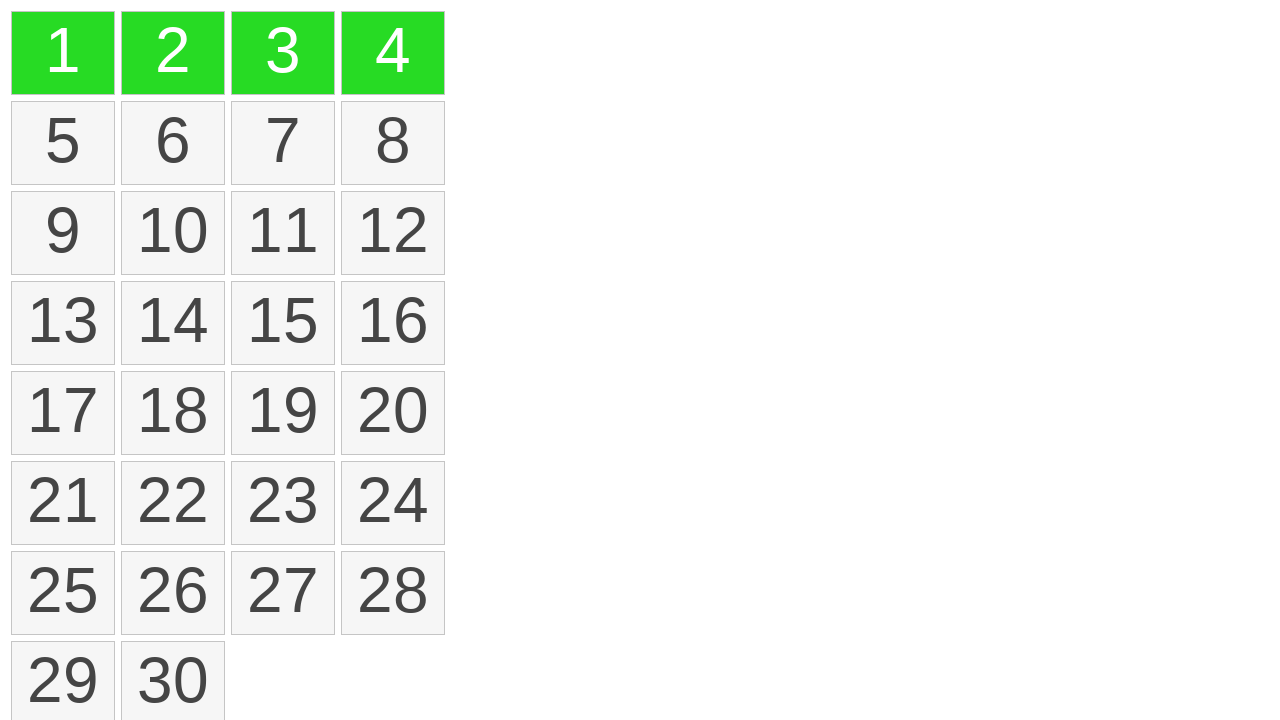

Verified that exactly 4 items are selected
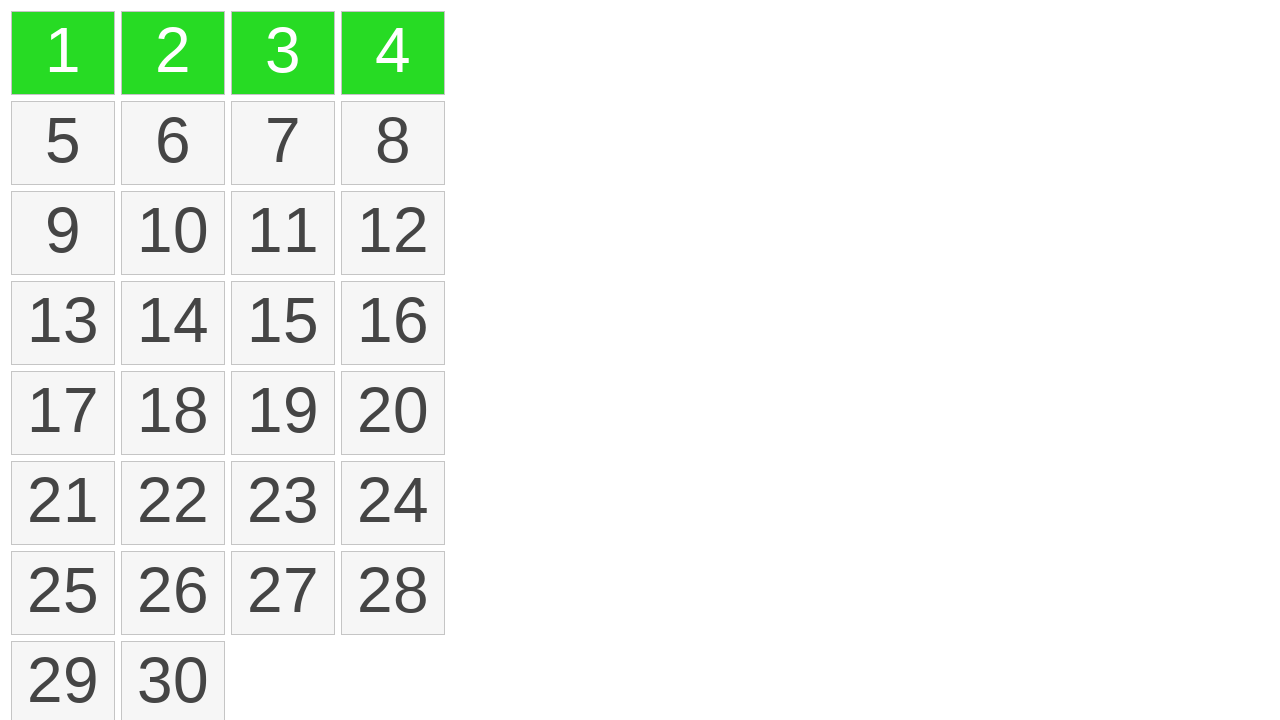

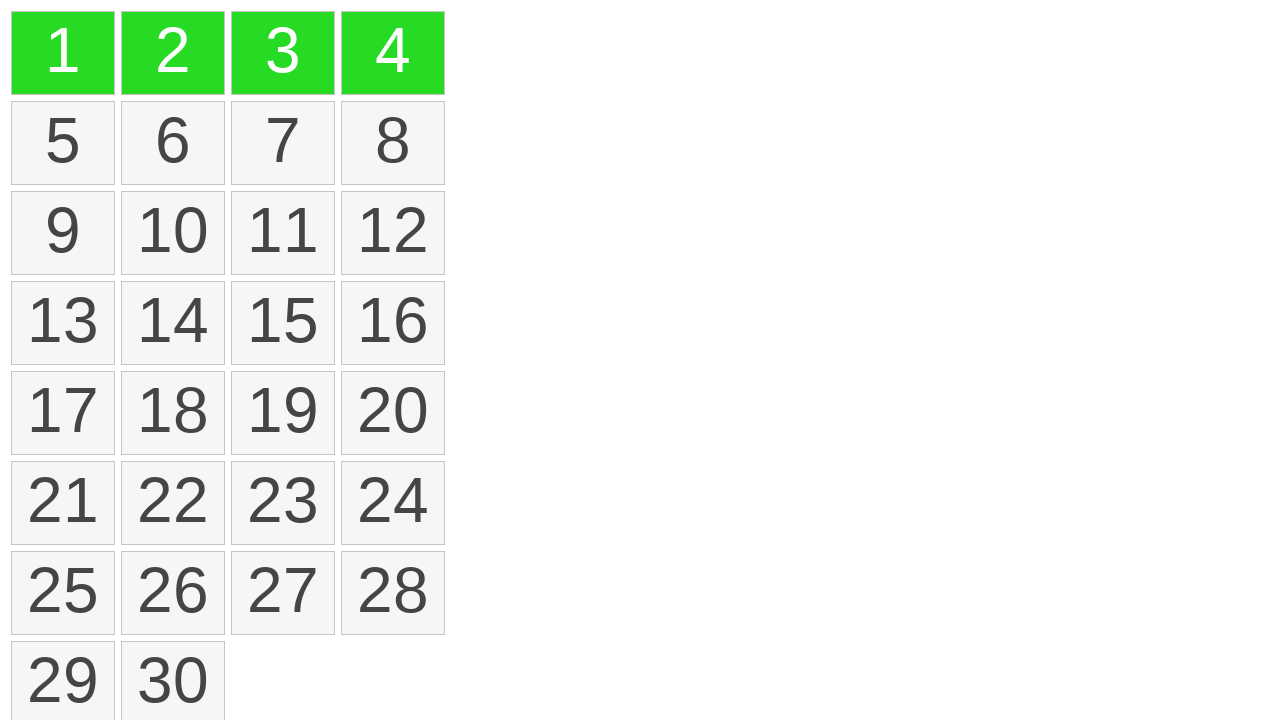